Opens the login modal and enters a test value in the password field

Starting URL: https://www.demoblaze.com/

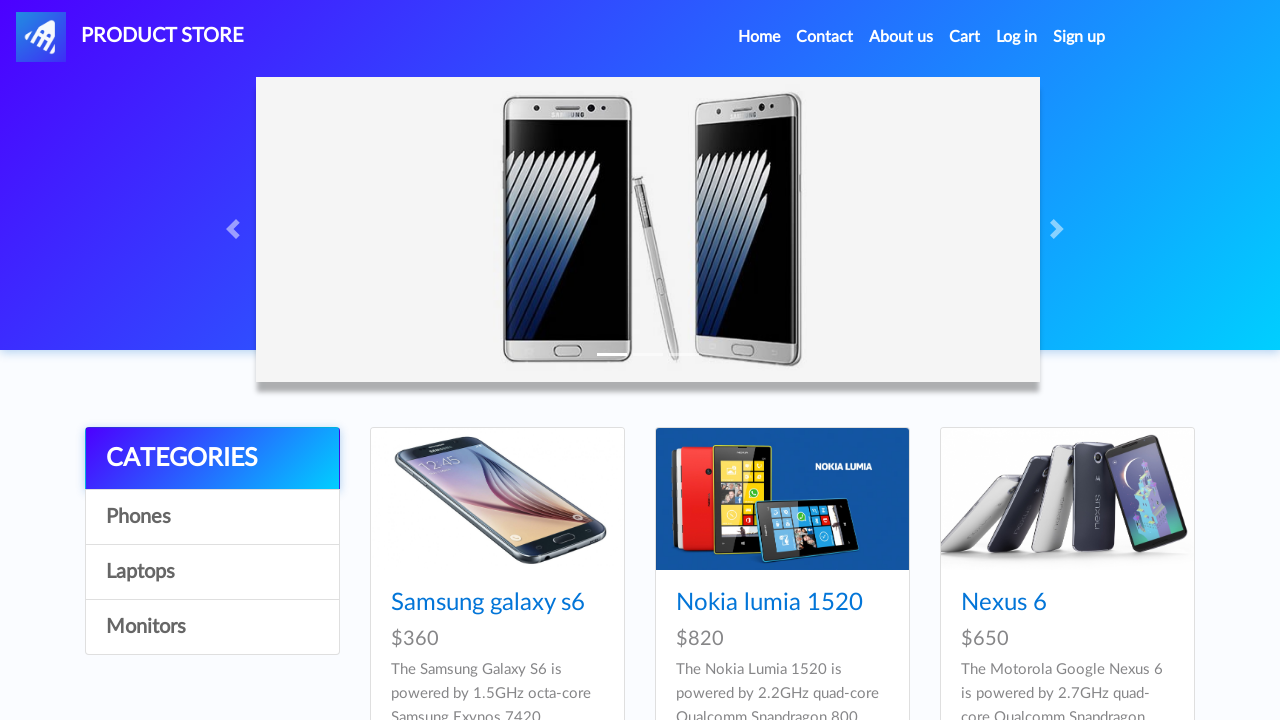

Clicked Login link to open modal at (1017, 37) on a#login2
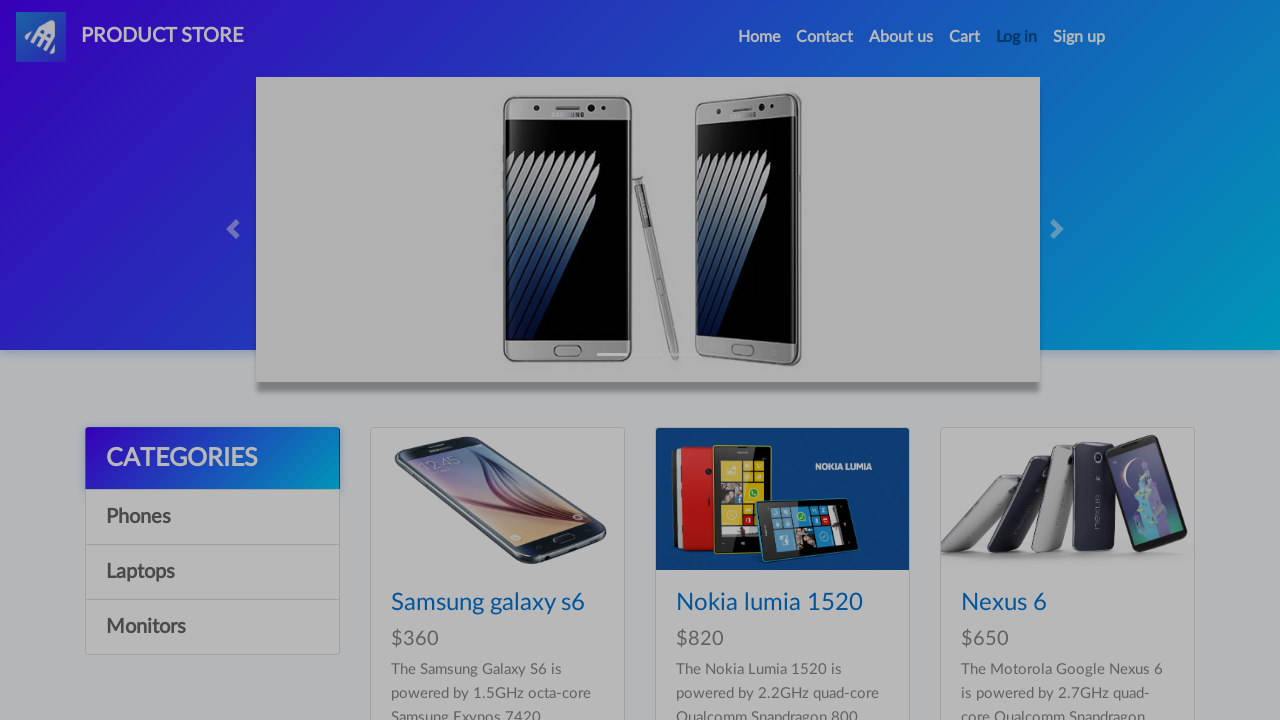

Password field became visible
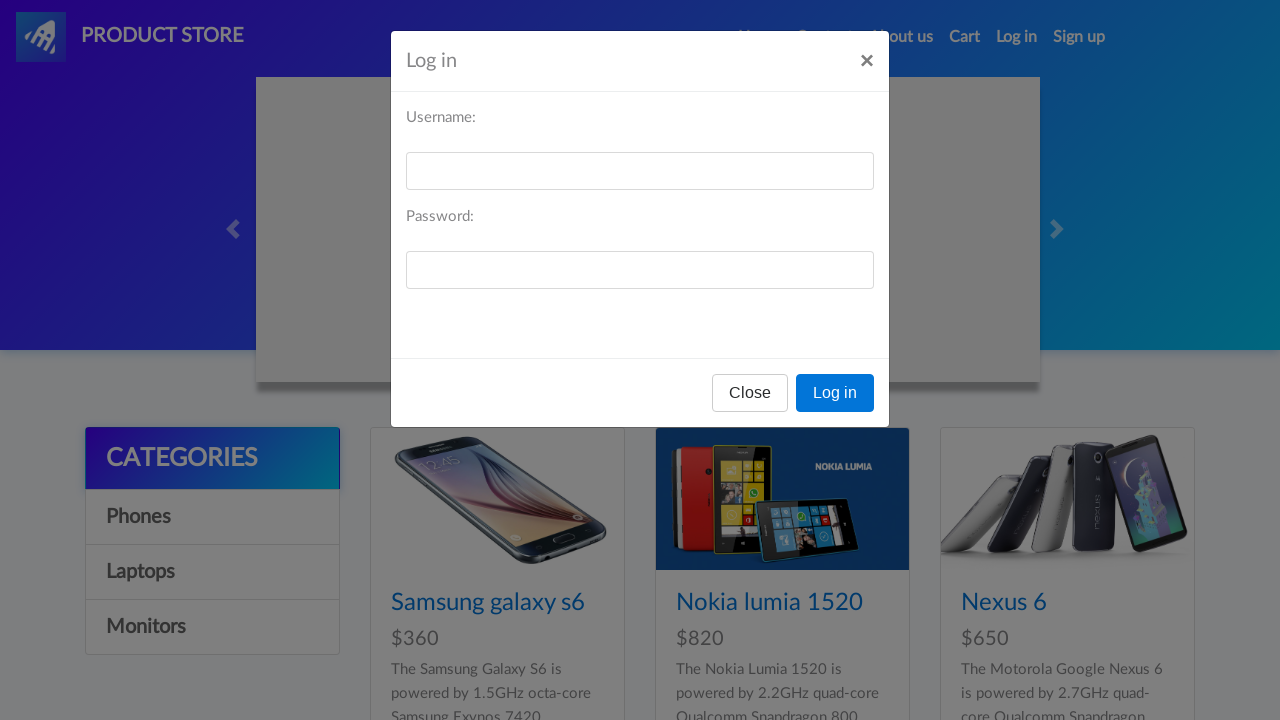

Entered test value 'TestUser123' in password field on #loginpassword
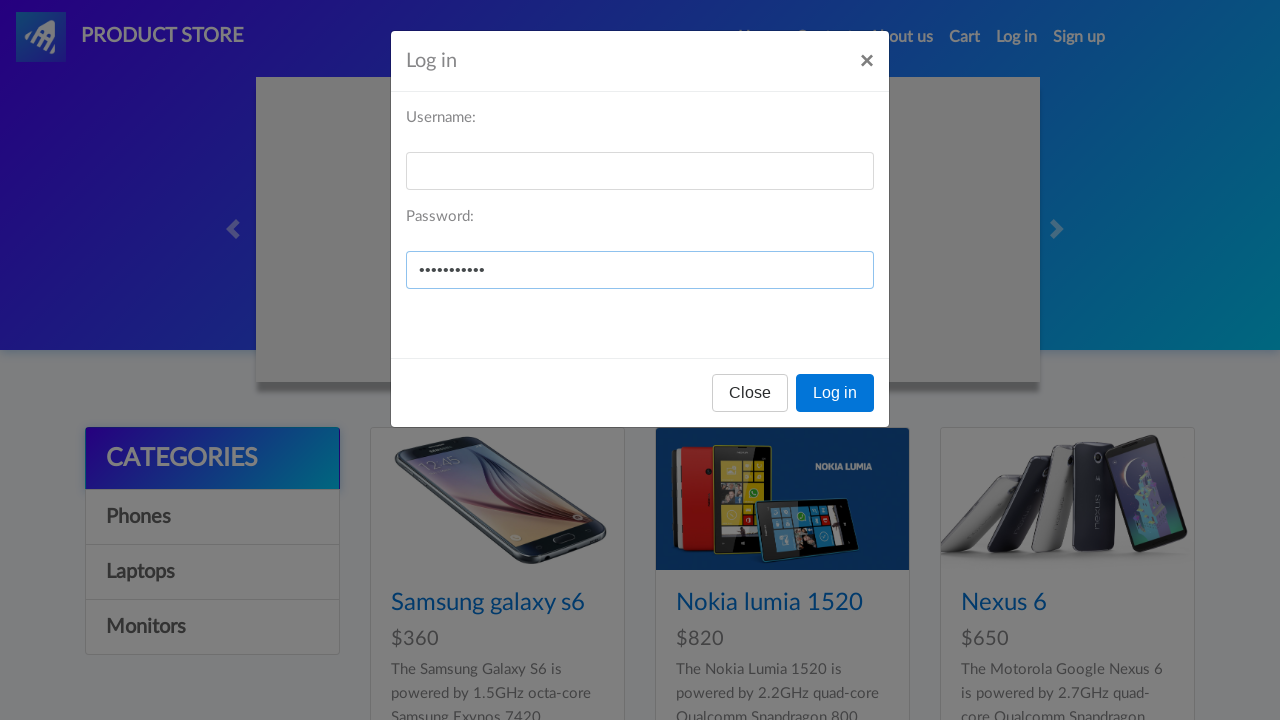

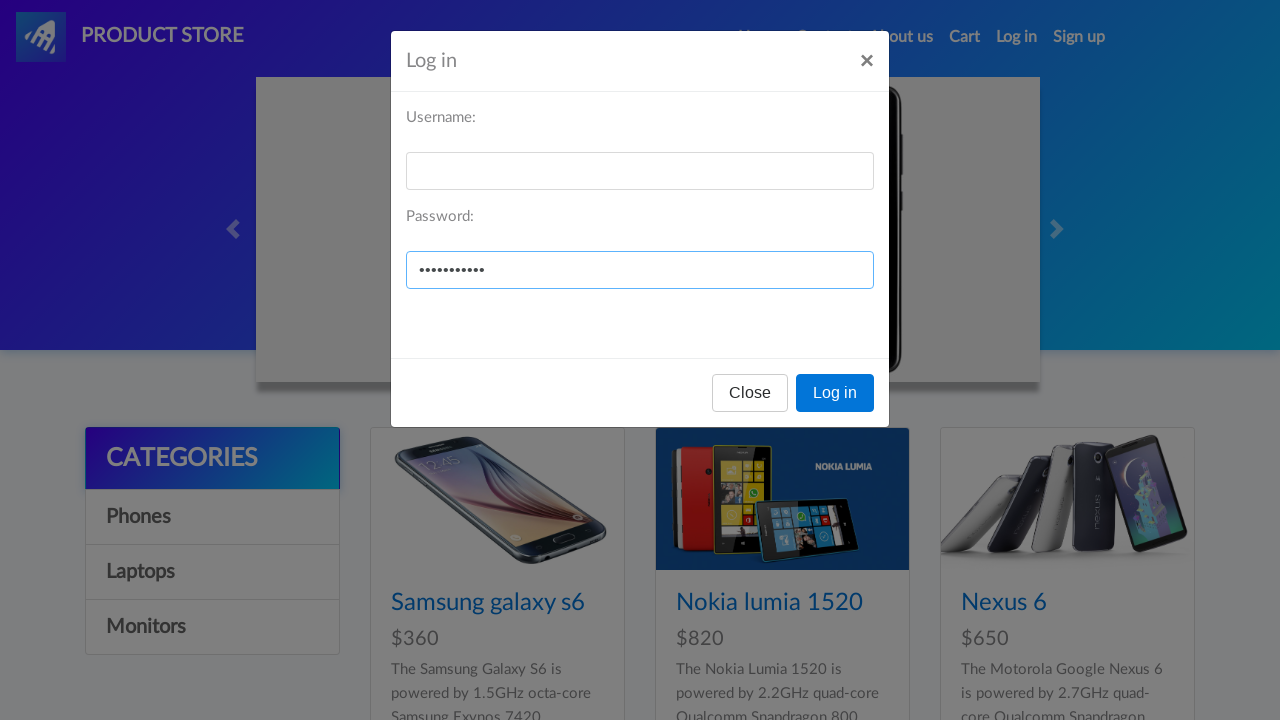